Tests date dropdown functionality by selecting year, month, and day from separate dropdowns using different selection methods

Starting URL: http://practice.cydeo.com/dropdown

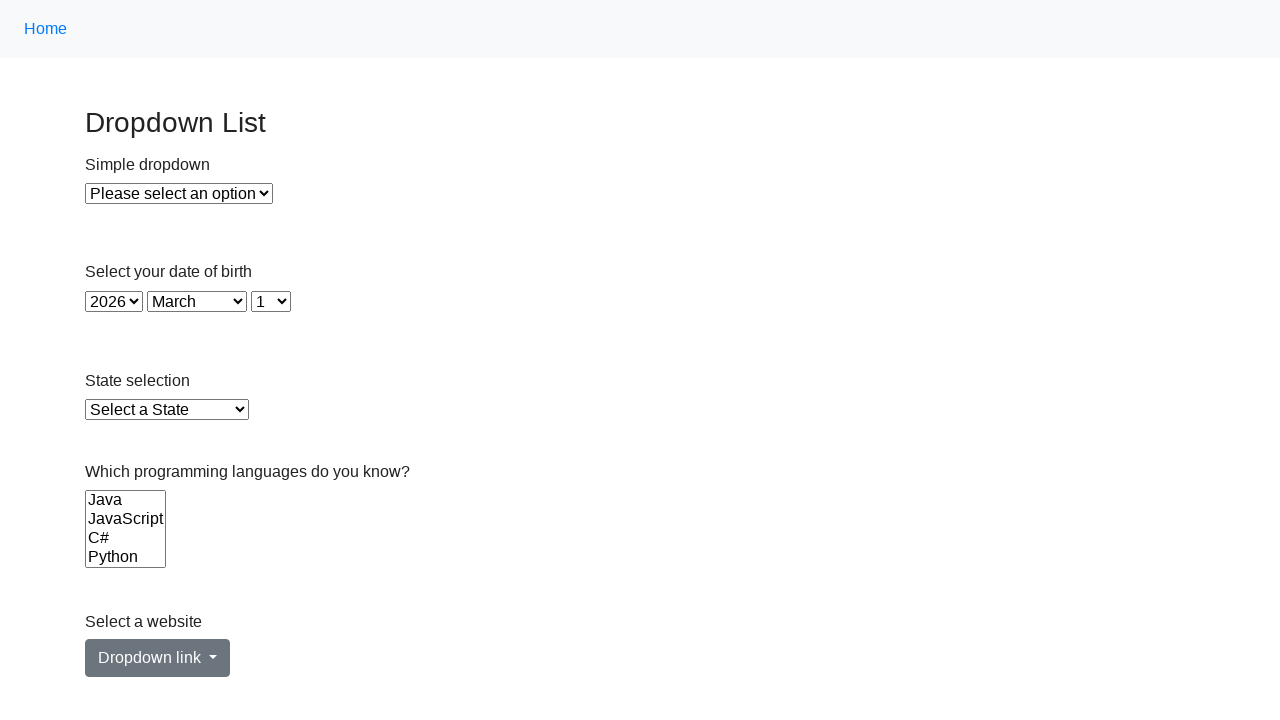

Selected year 2022 from year dropdown by label on select#year
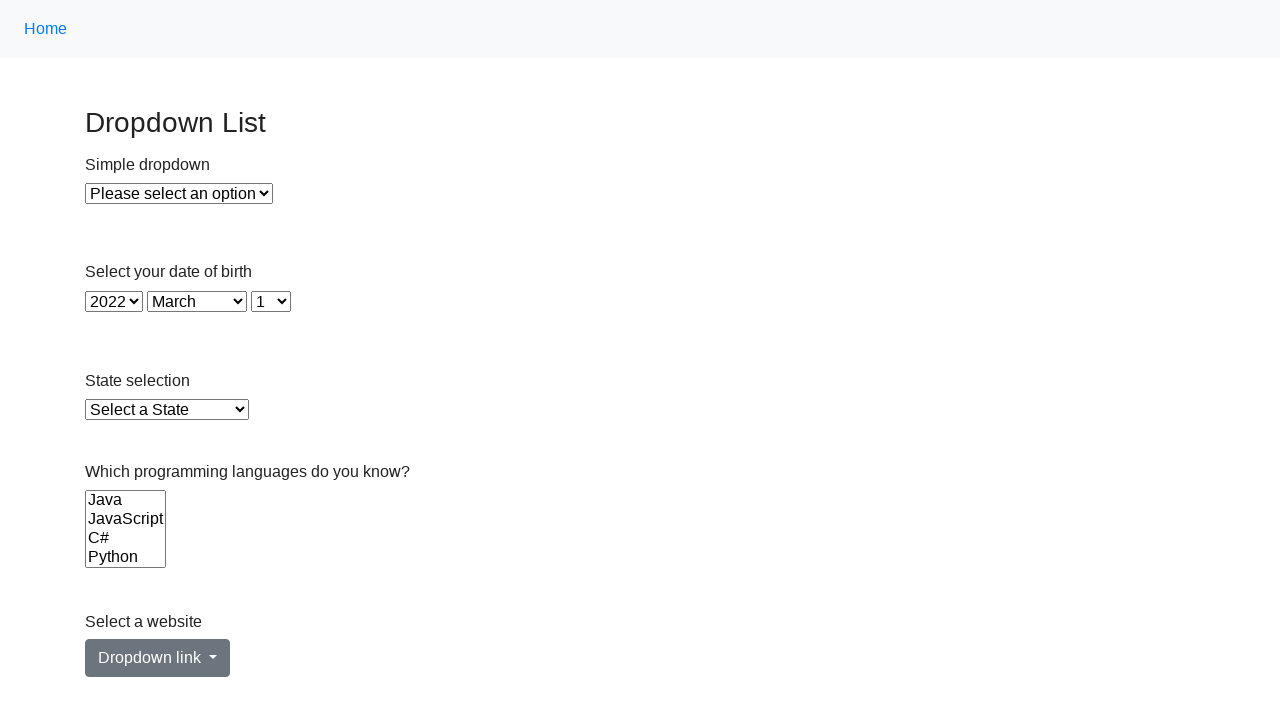

Selected month December (value=11) from month dropdown on select#month
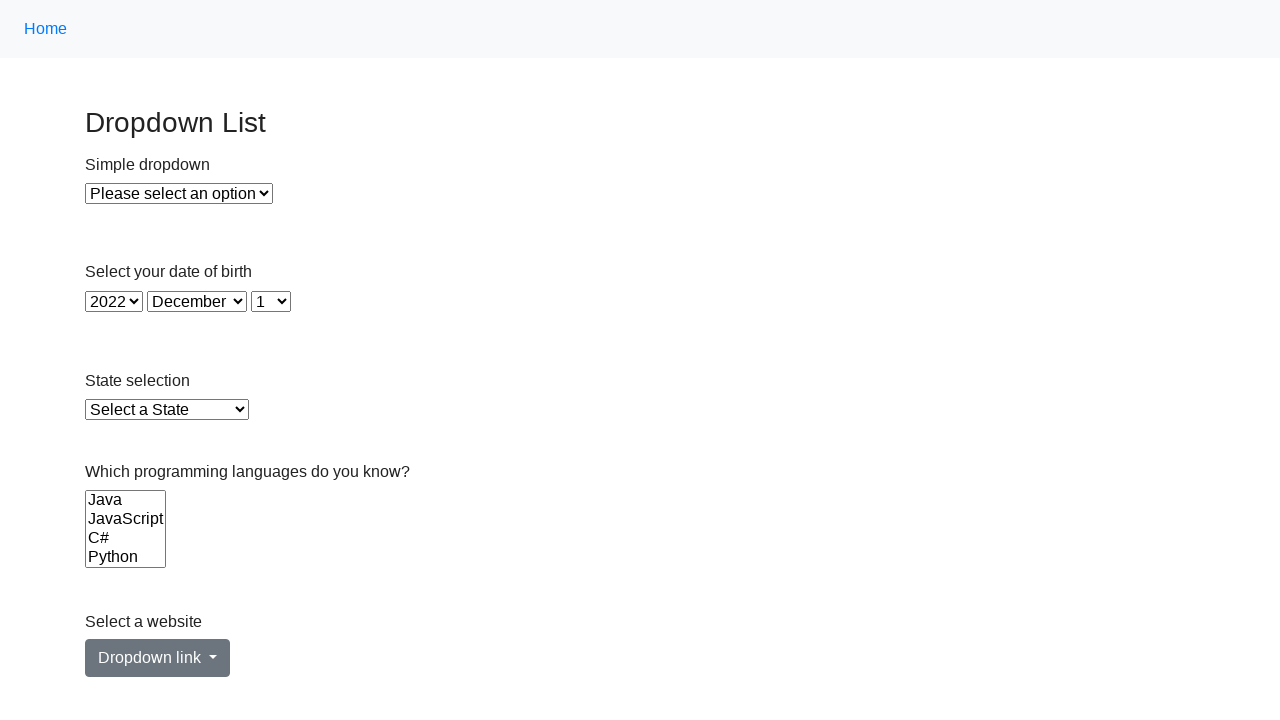

Selected day at index 1 from day dropdown on select#day
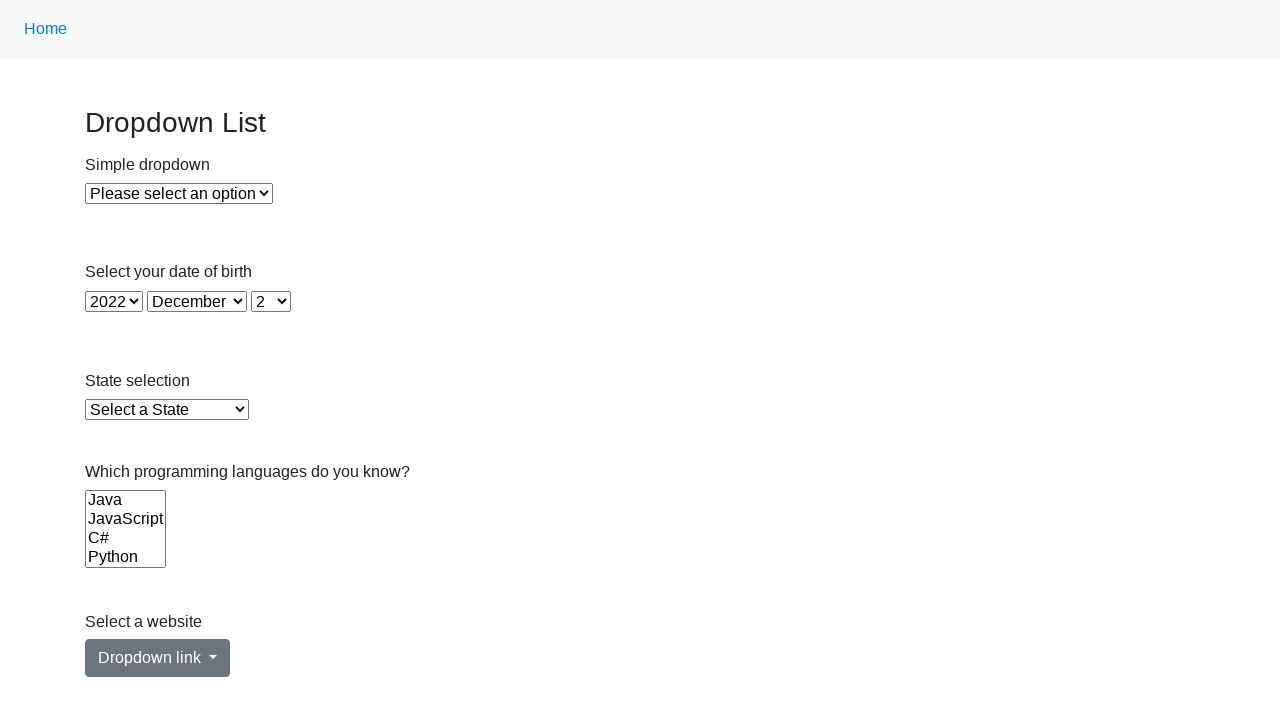

Retrieved selected year value
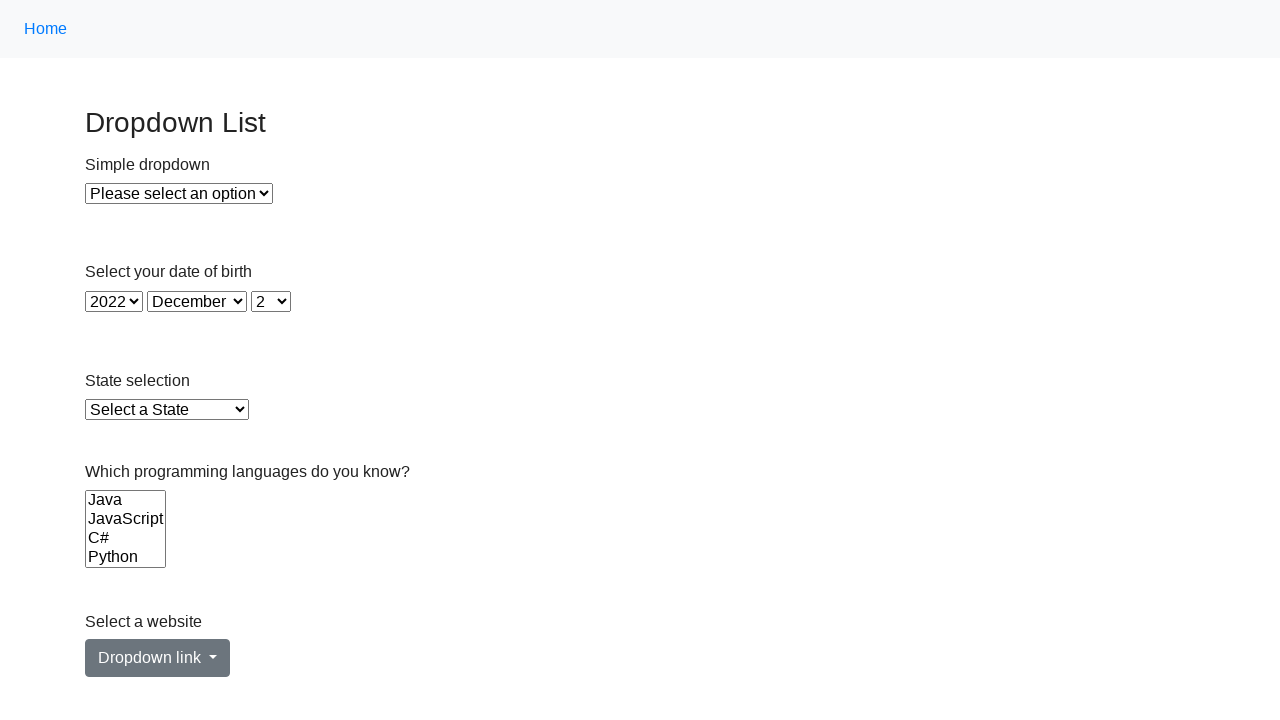

Retrieved selected month value
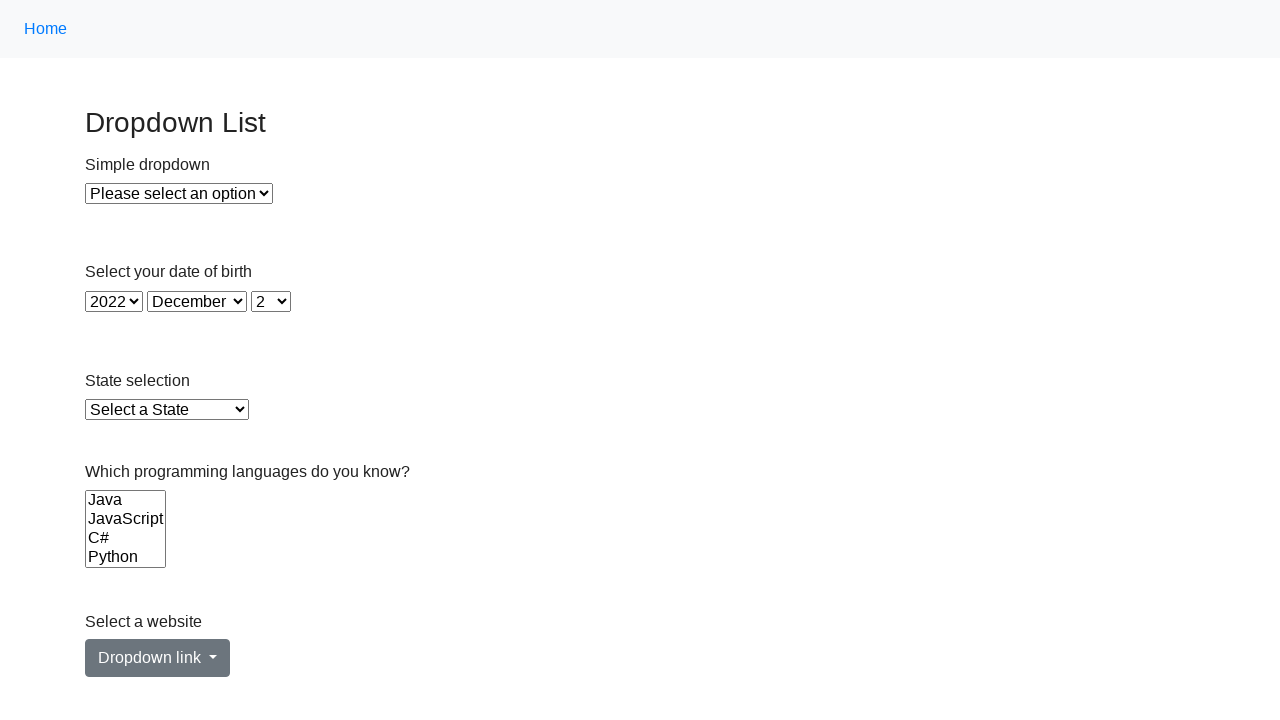

Retrieved selected day value
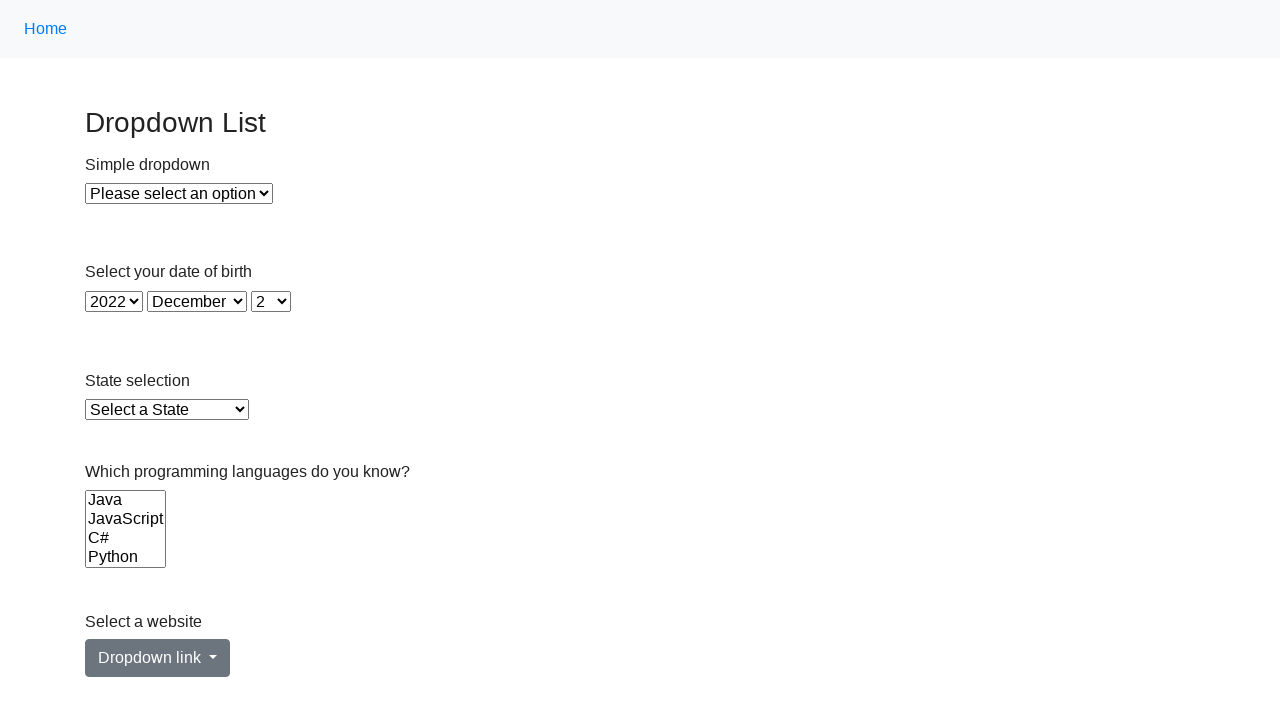

Verified selected year equals 2022
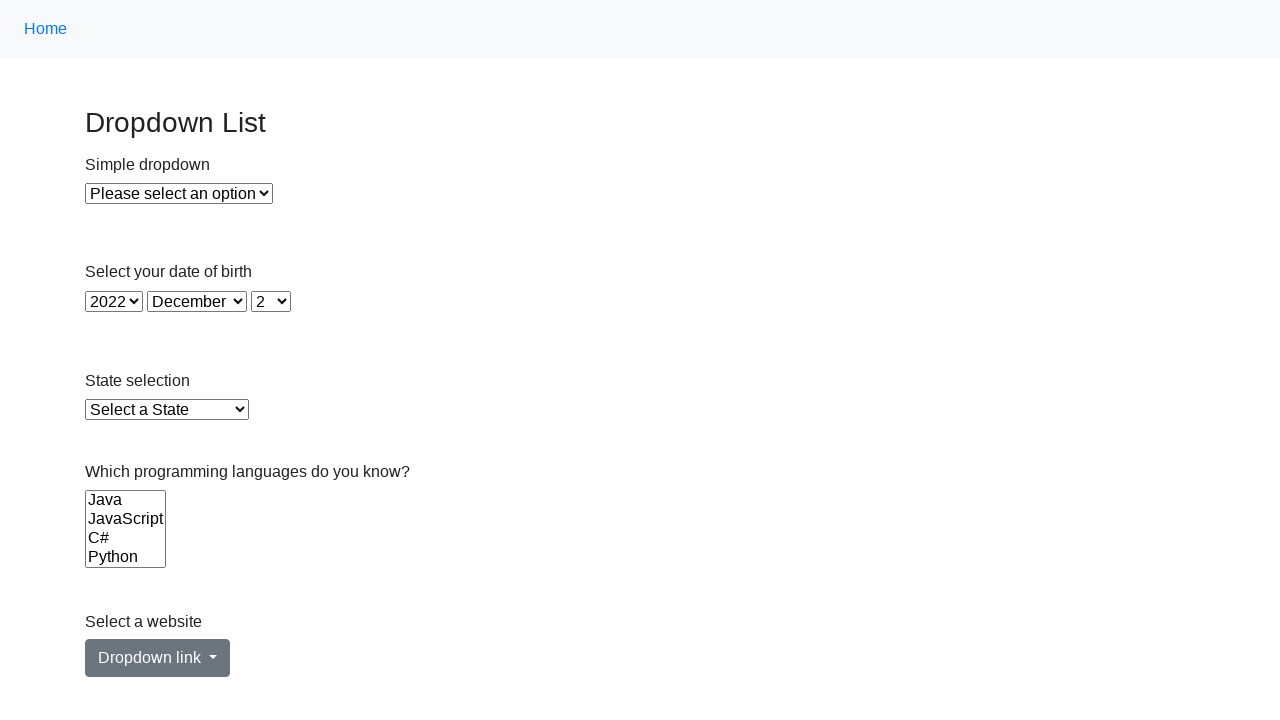

Verified selected month equals December
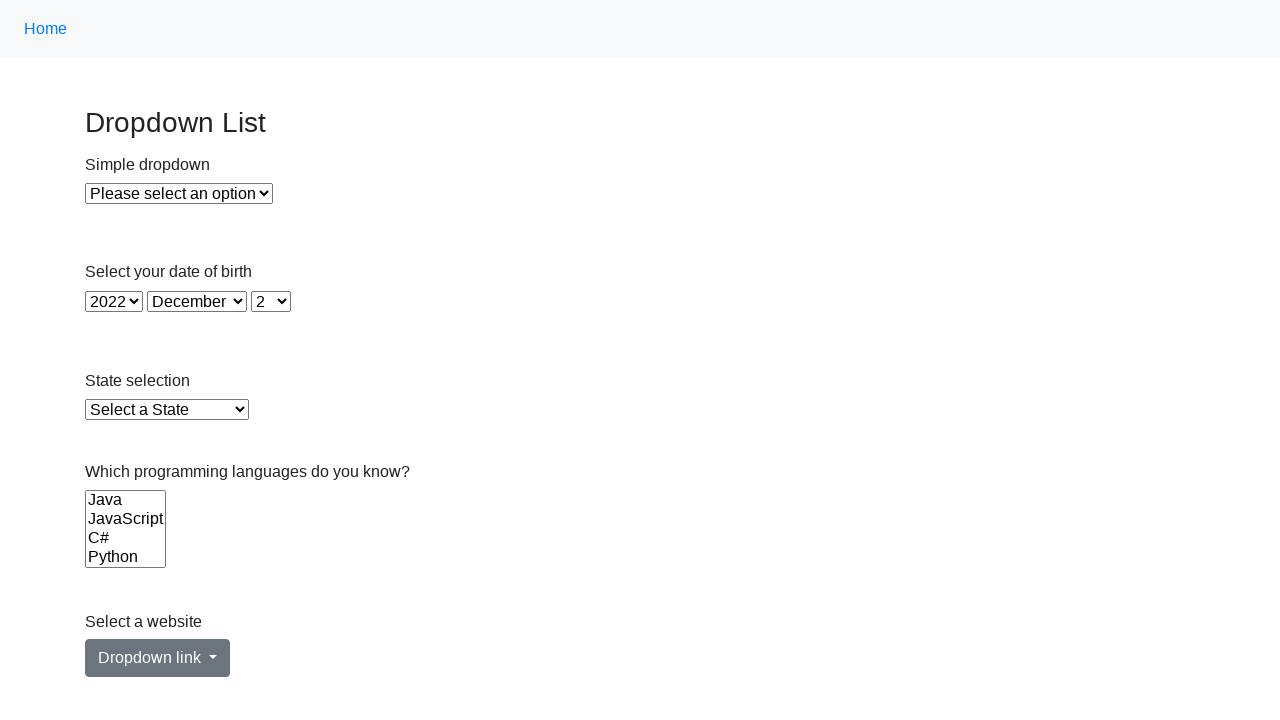

Verified selected day equals 2
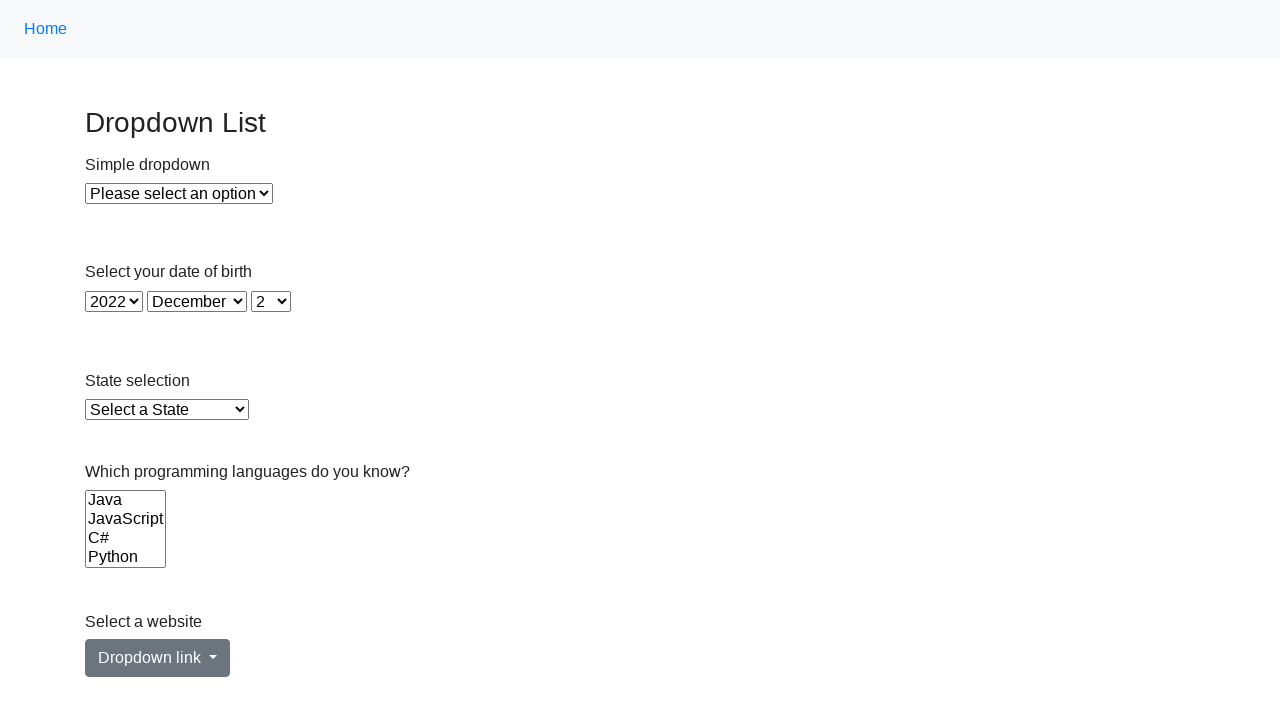

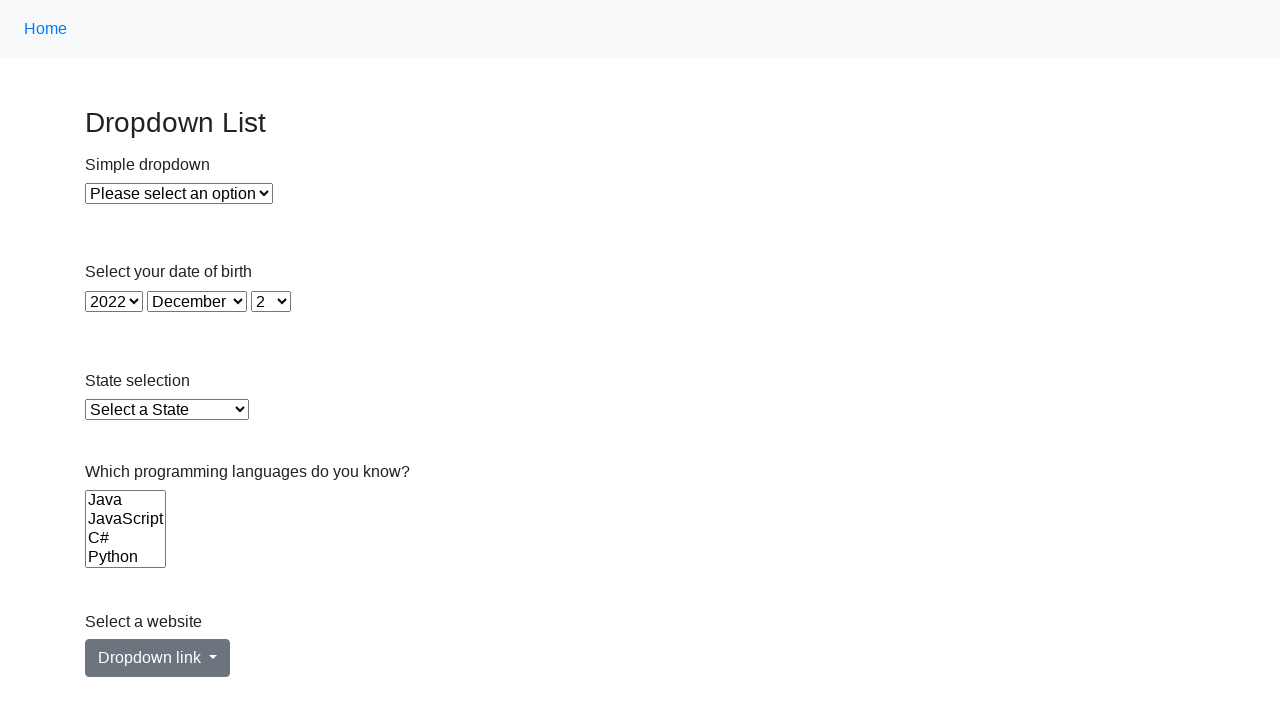